Tests selecting a country from a dropdown menu on the OrangeHRM contact sales page by selecting "Australia" from the Country dropdown.

Starting URL: https://www.orangehrm.com/en/contact-sales/

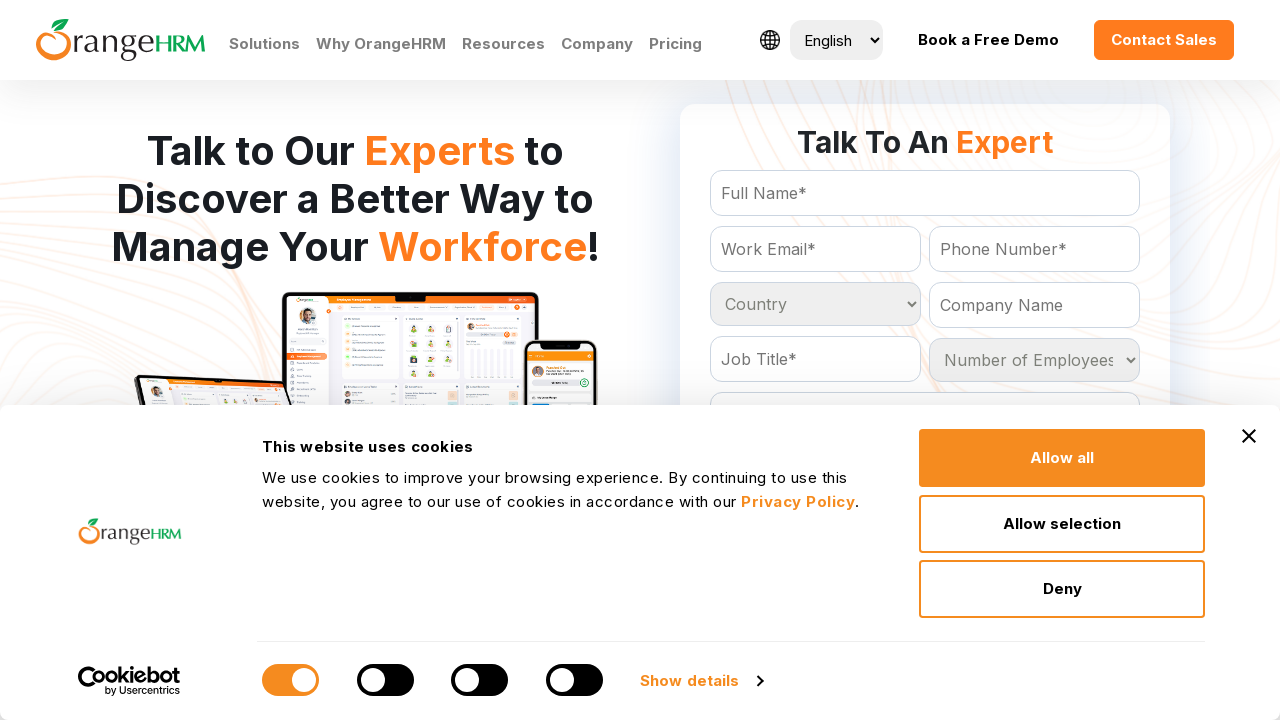

Waited for Country dropdown to be available
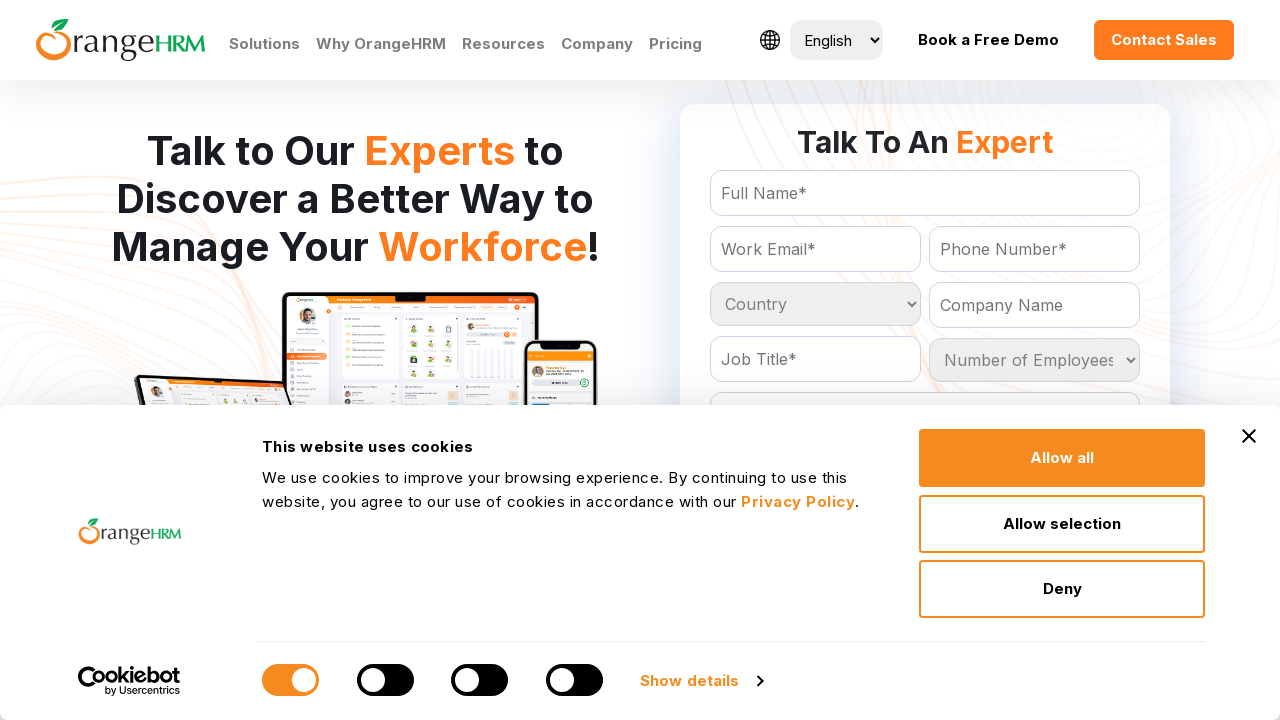

Selected 'Australia' from the Country dropdown on select[name='Country']
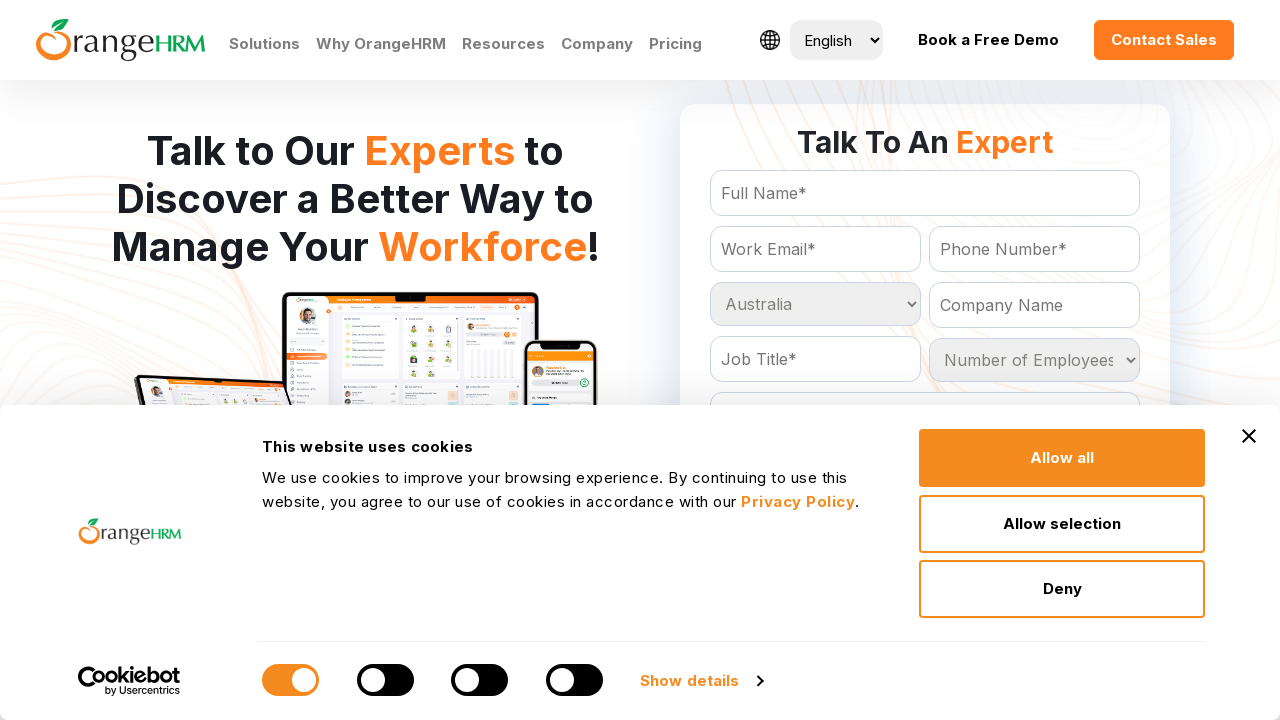

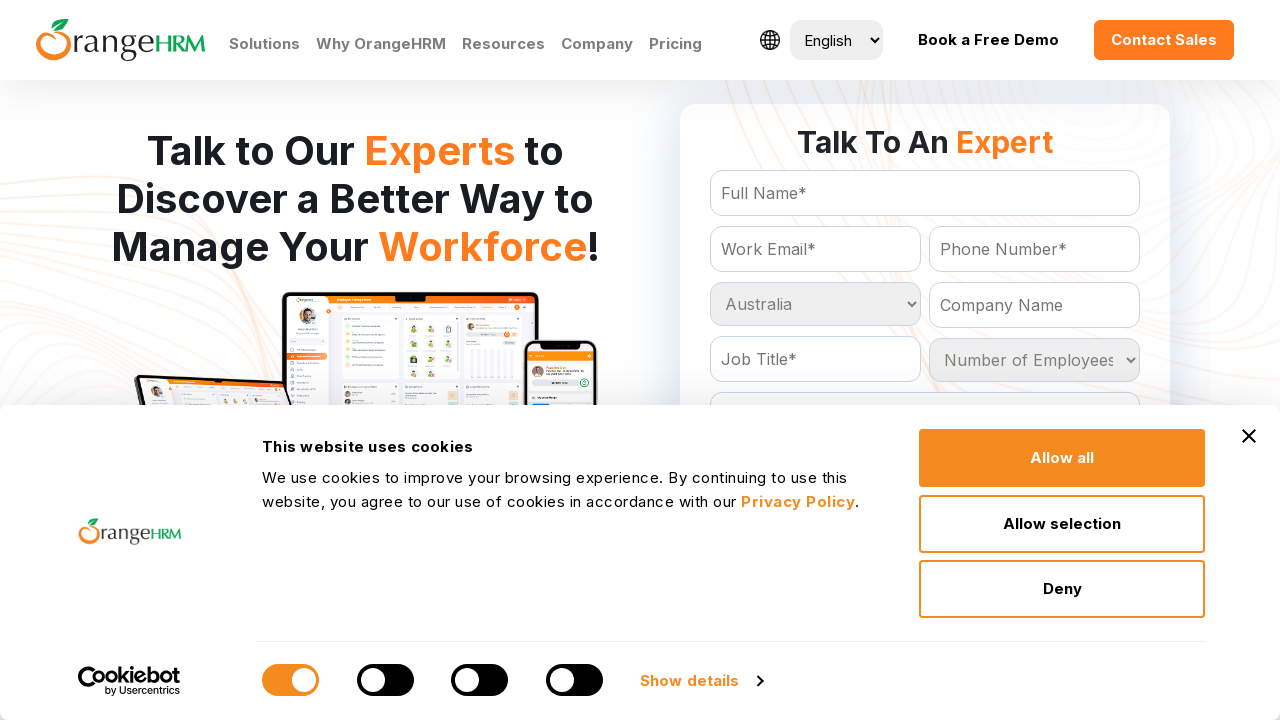